Tests browser back button navigation between filter views

Starting URL: https://demo.playwright.dev/todomvc

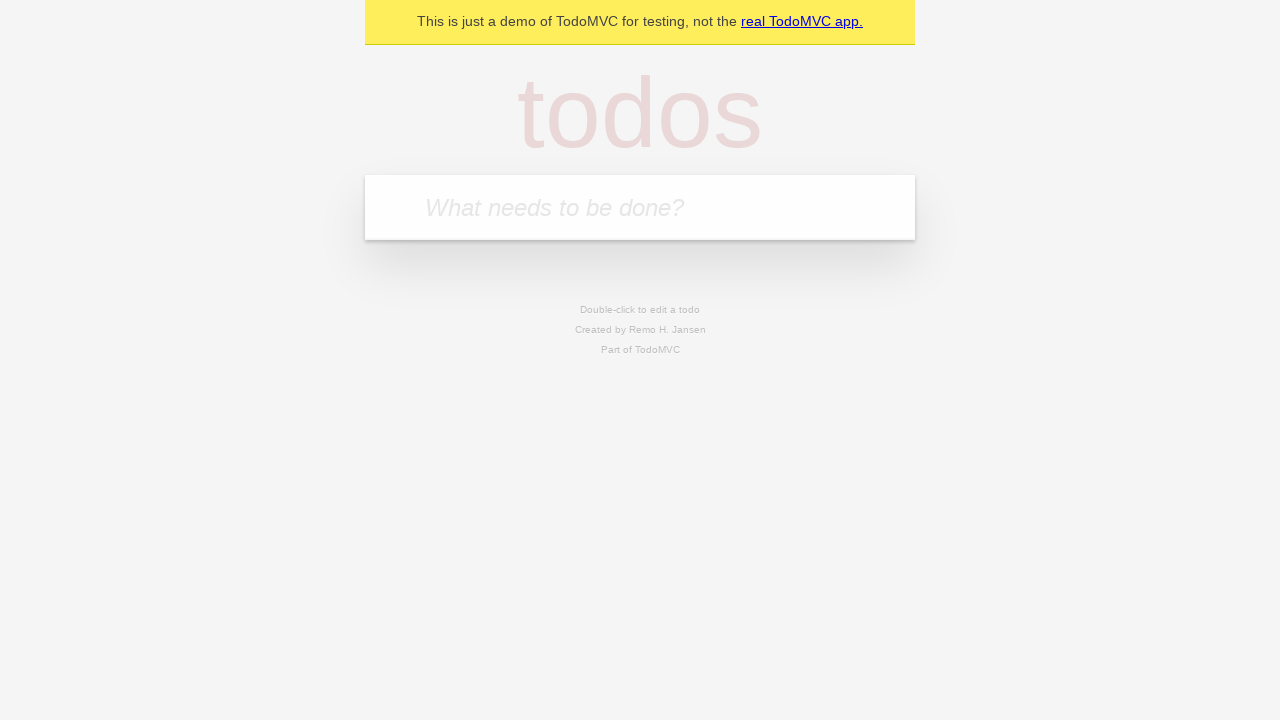

Filled first todo input with 'buy some cheese' on internal:attr=[placeholder="What needs to be done?"i]
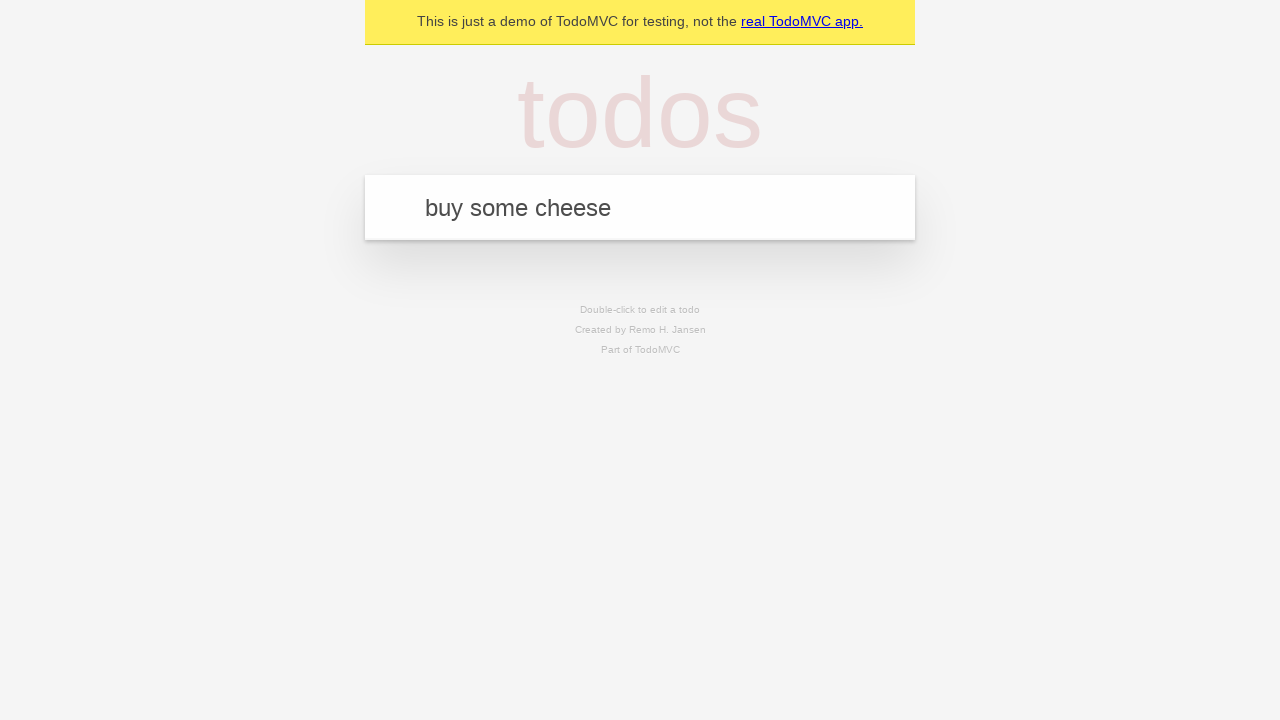

Pressed Enter to create first todo on internal:attr=[placeholder="What needs to be done?"i]
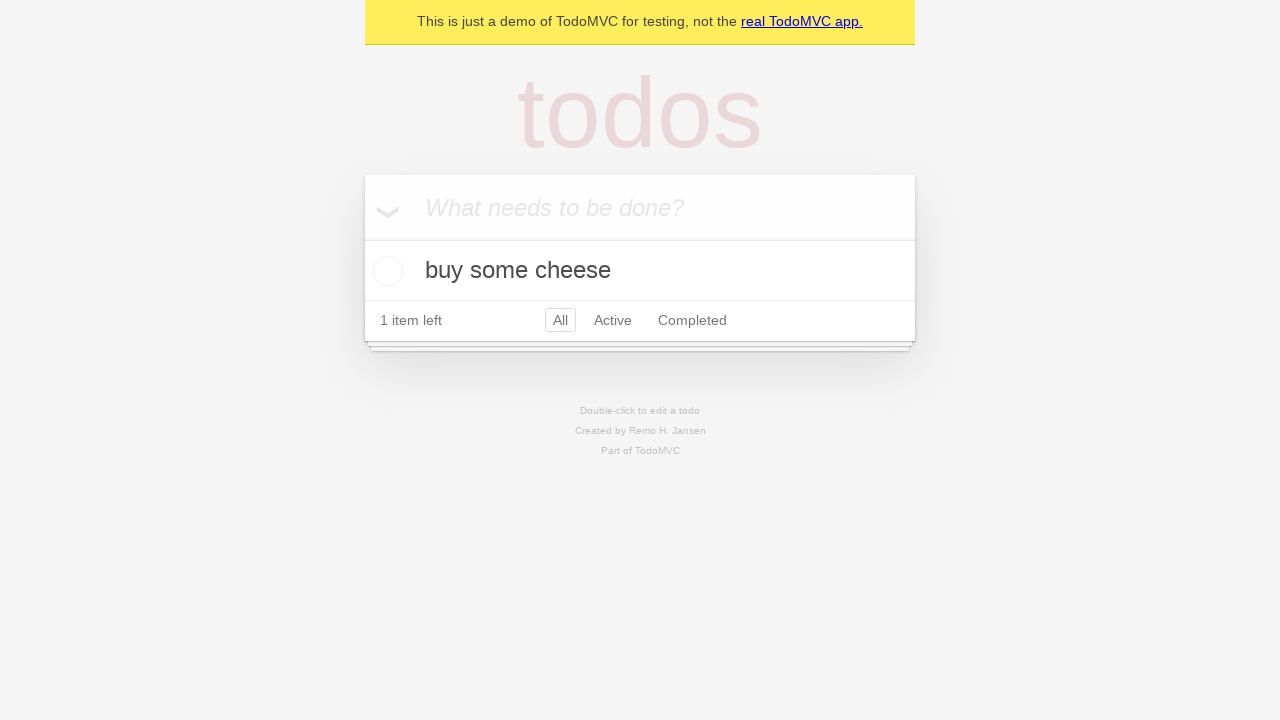

Filled second todo input with 'feed the cat' on internal:attr=[placeholder="What needs to be done?"i]
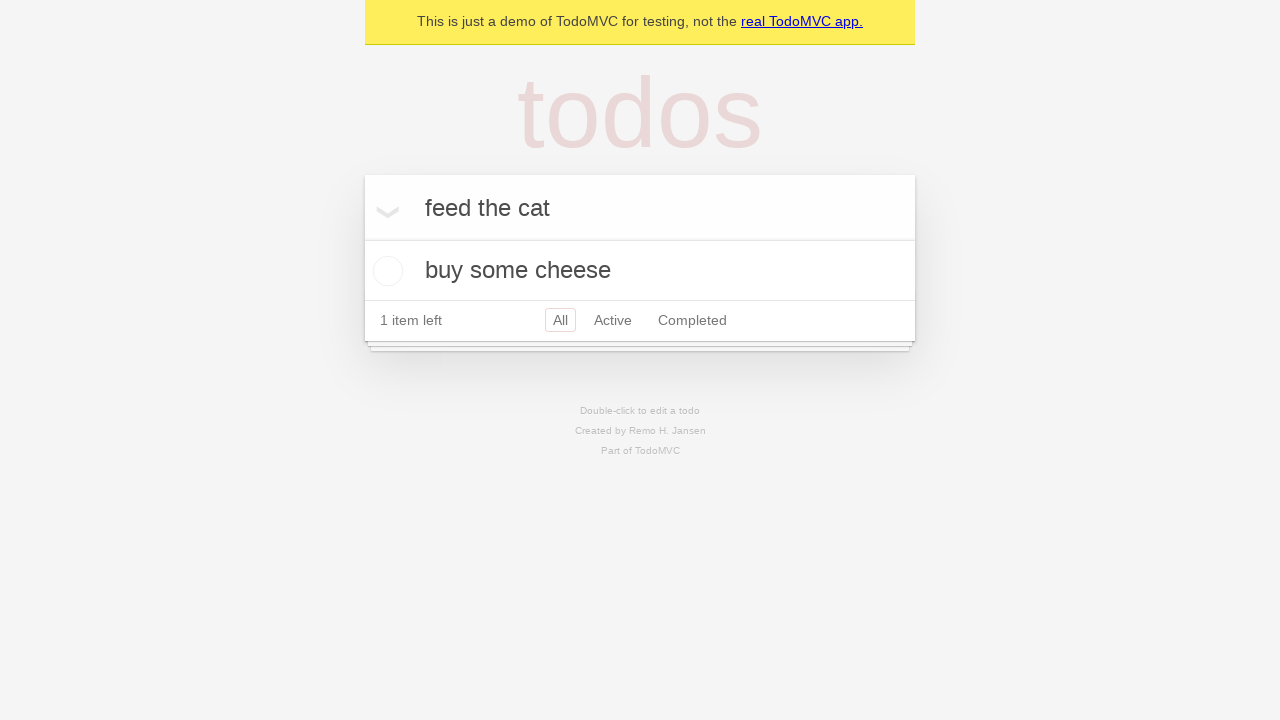

Pressed Enter to create second todo on internal:attr=[placeholder="What needs to be done?"i]
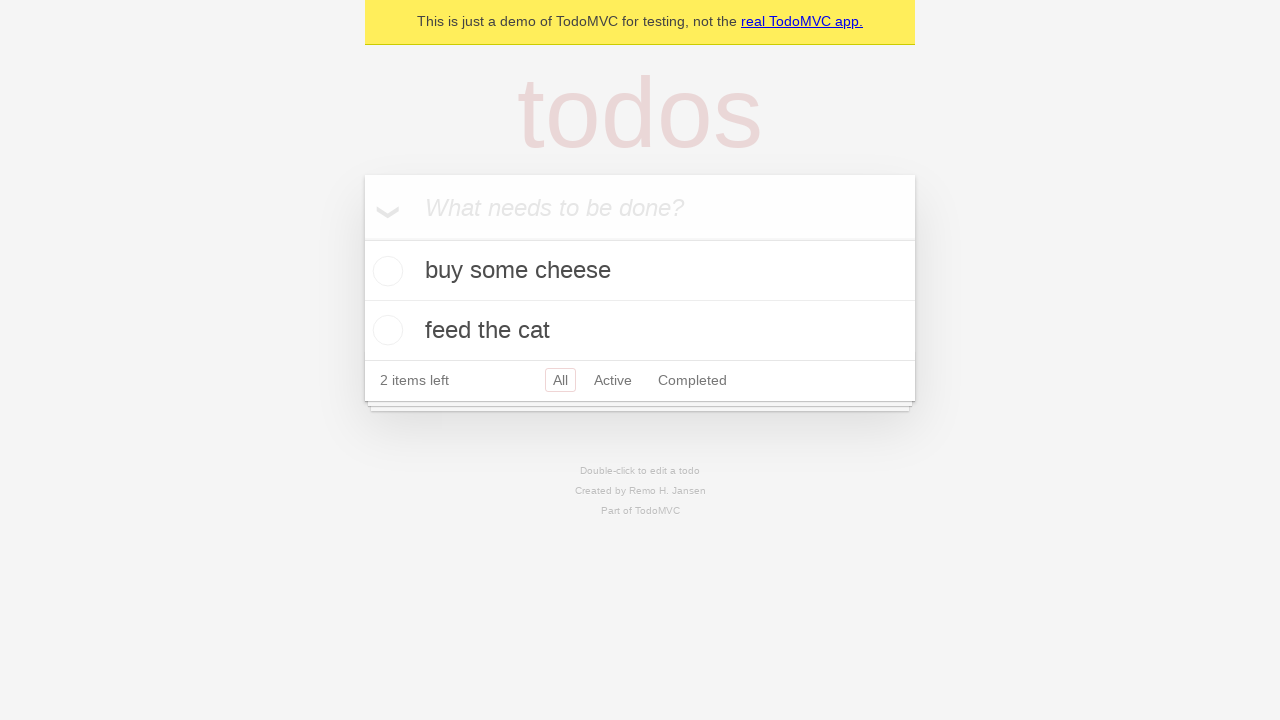

Filled third todo input with 'book a doctors appointment' on internal:attr=[placeholder="What needs to be done?"i]
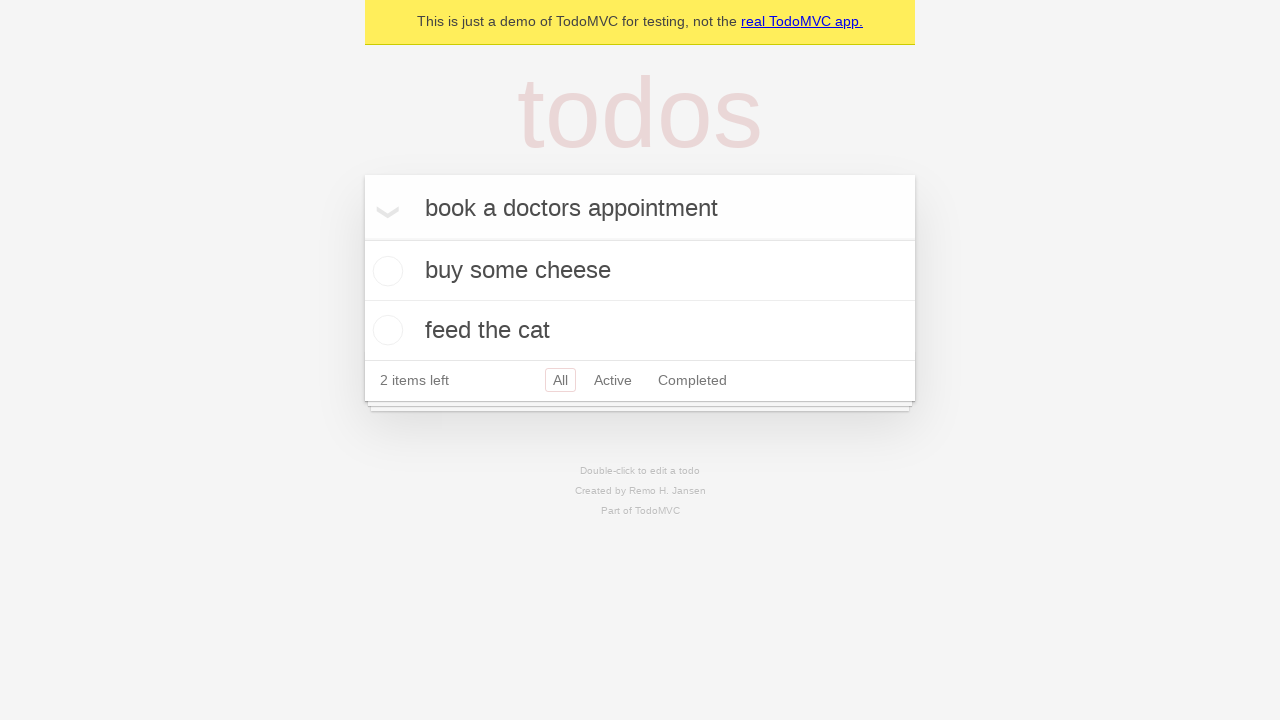

Pressed Enter to create third todo on internal:attr=[placeholder="What needs to be done?"i]
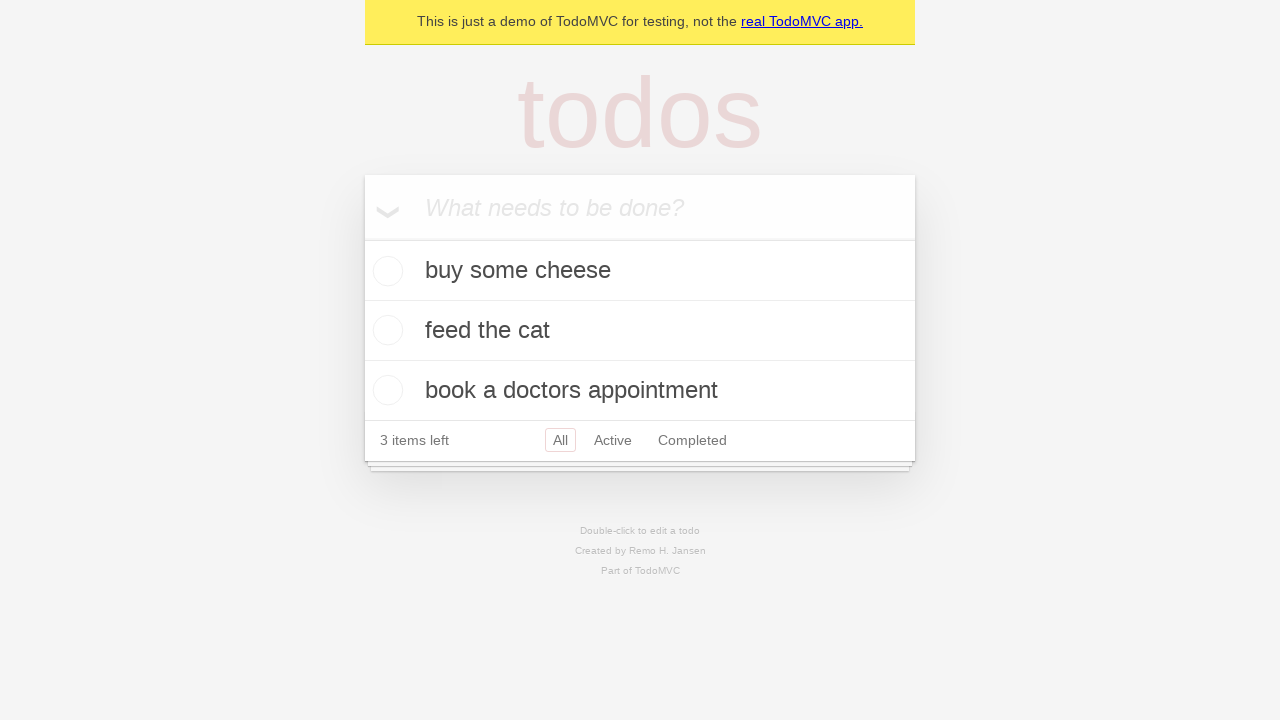

Completed the second todo ('feed the cat') at (385, 330) on .todo-list li .toggle >> nth=1
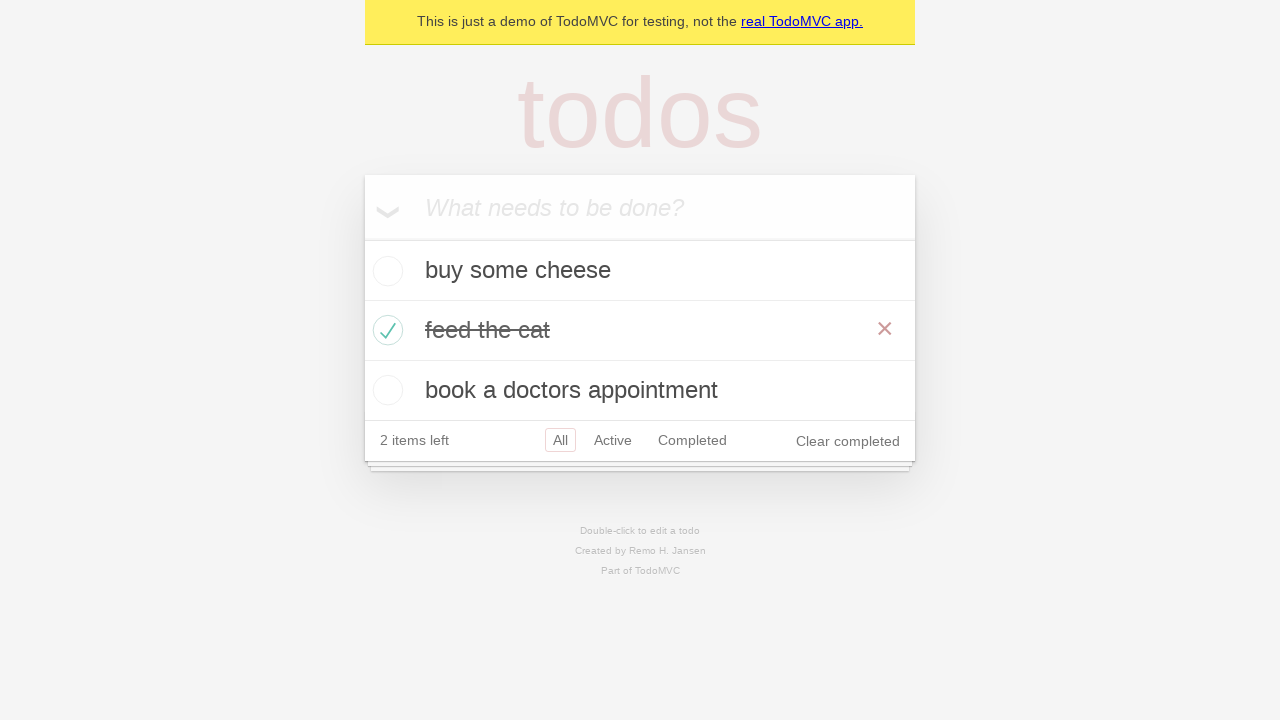

Clicked 'All' filter to show all todos at (560, 440) on internal:role=link[name="All"i]
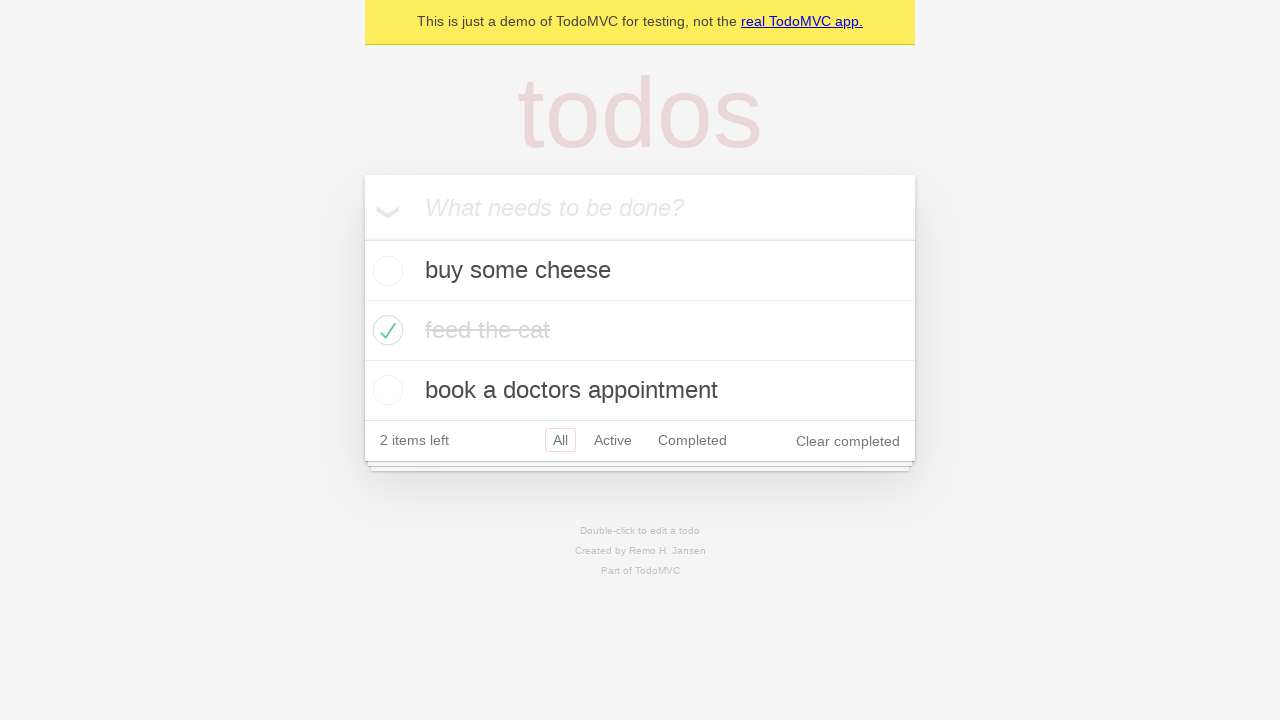

Clicked 'Active' filter to show active todos at (613, 440) on internal:role=link[name="Active"i]
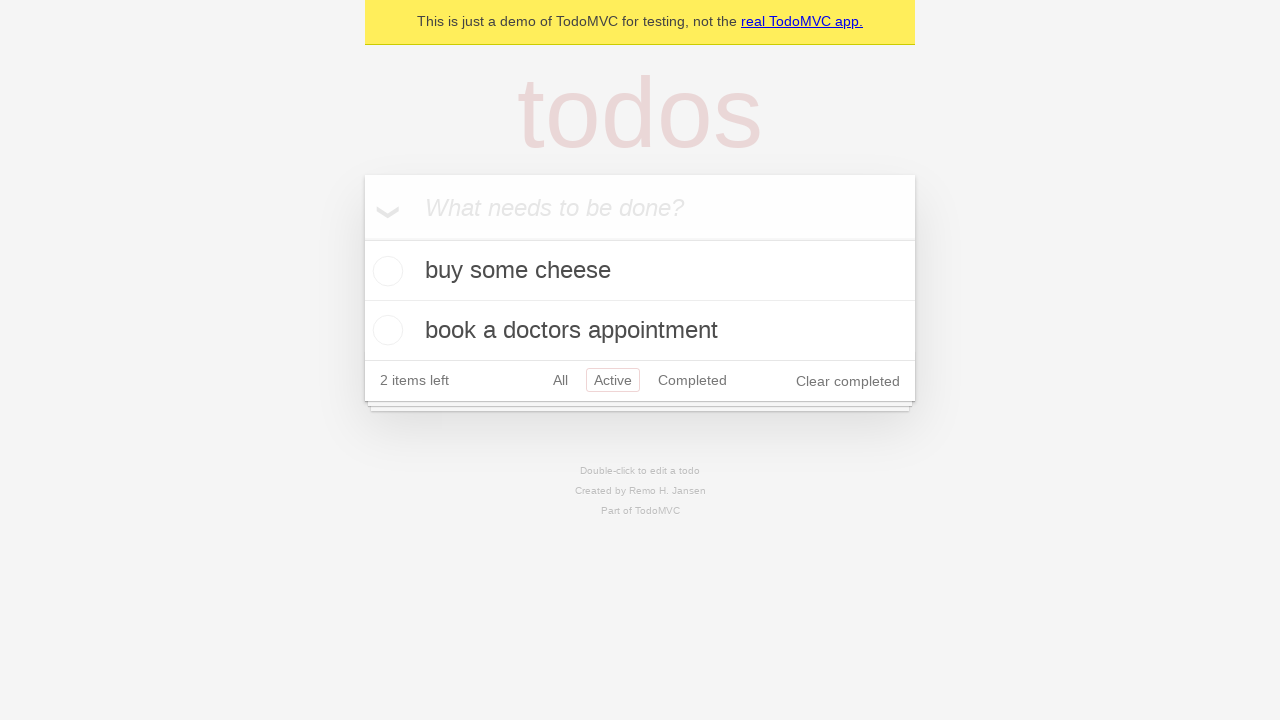

Clicked 'Completed' filter to show completed todos at (692, 380) on internal:role=link[name="Completed"i]
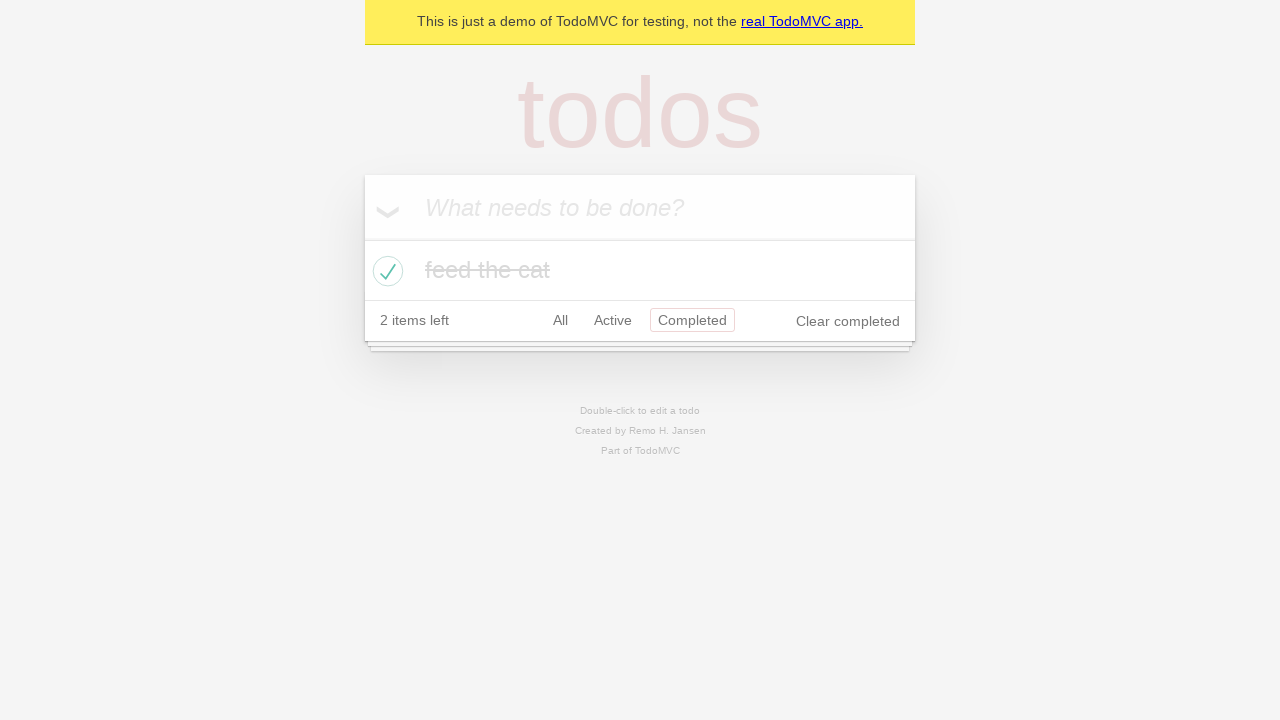

Used browser back button to navigate back to 'Active' filter view
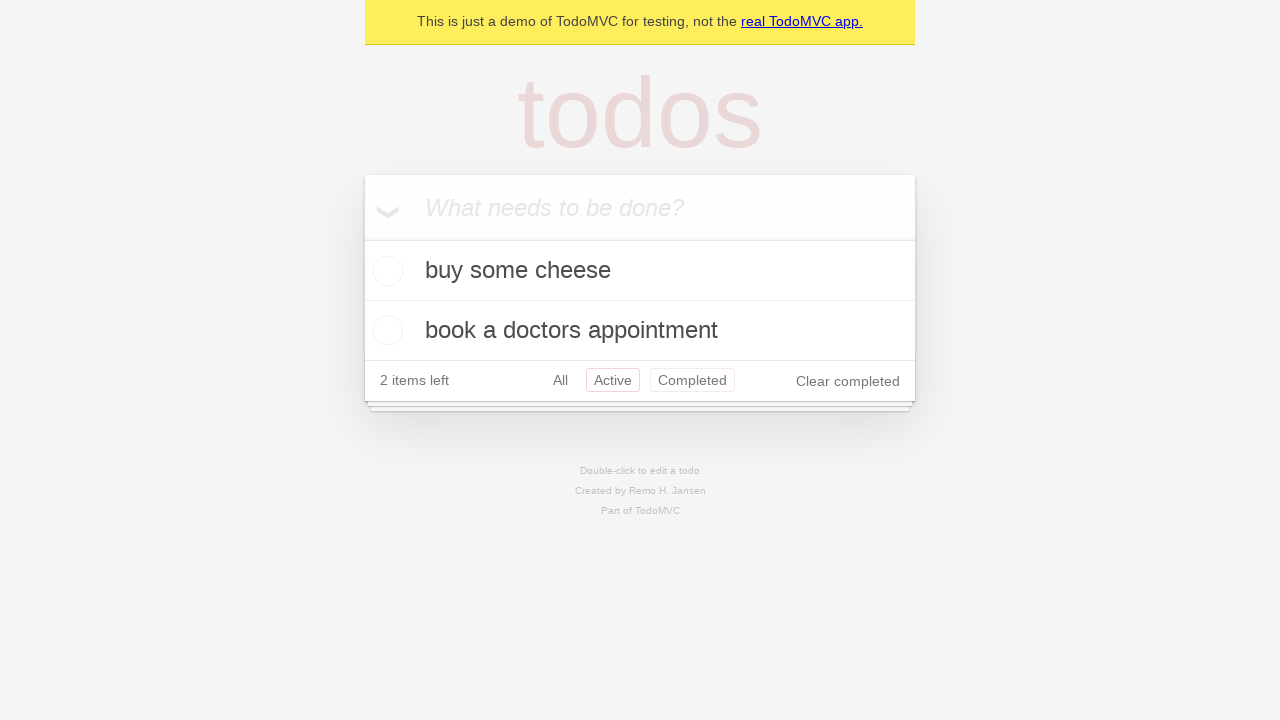

Used browser back button to navigate back to 'All' filter view
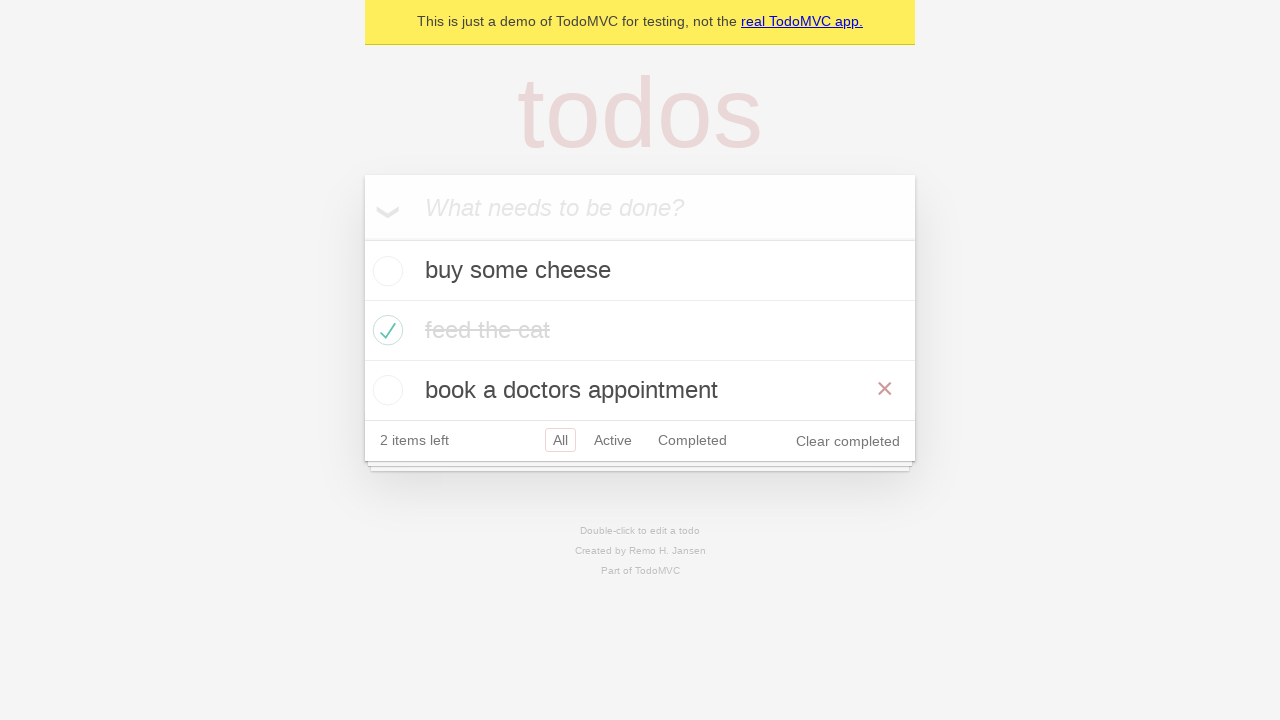

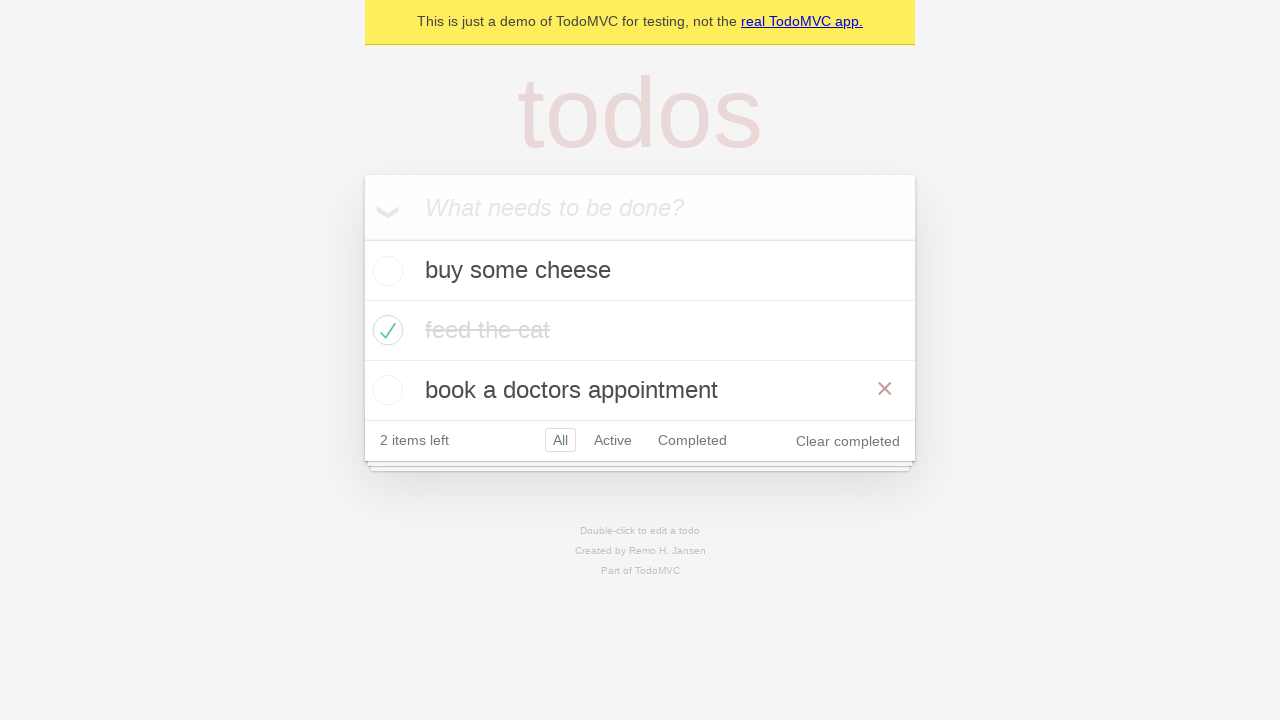